Tests that the Clear completed button displays the correct text when items are completed

Starting URL: https://demo.playwright.dev/todomvc

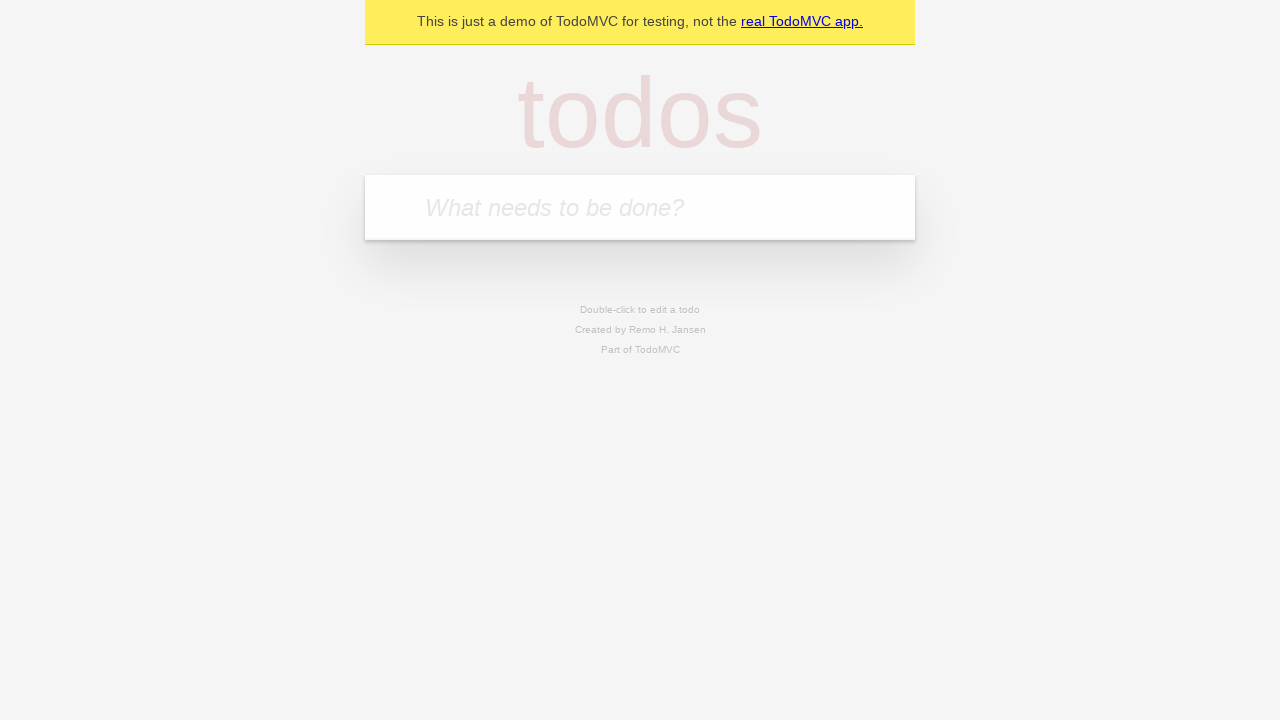

Filled todo input with 'buy some cheese' on internal:attr=[placeholder="What needs to be done?"i]
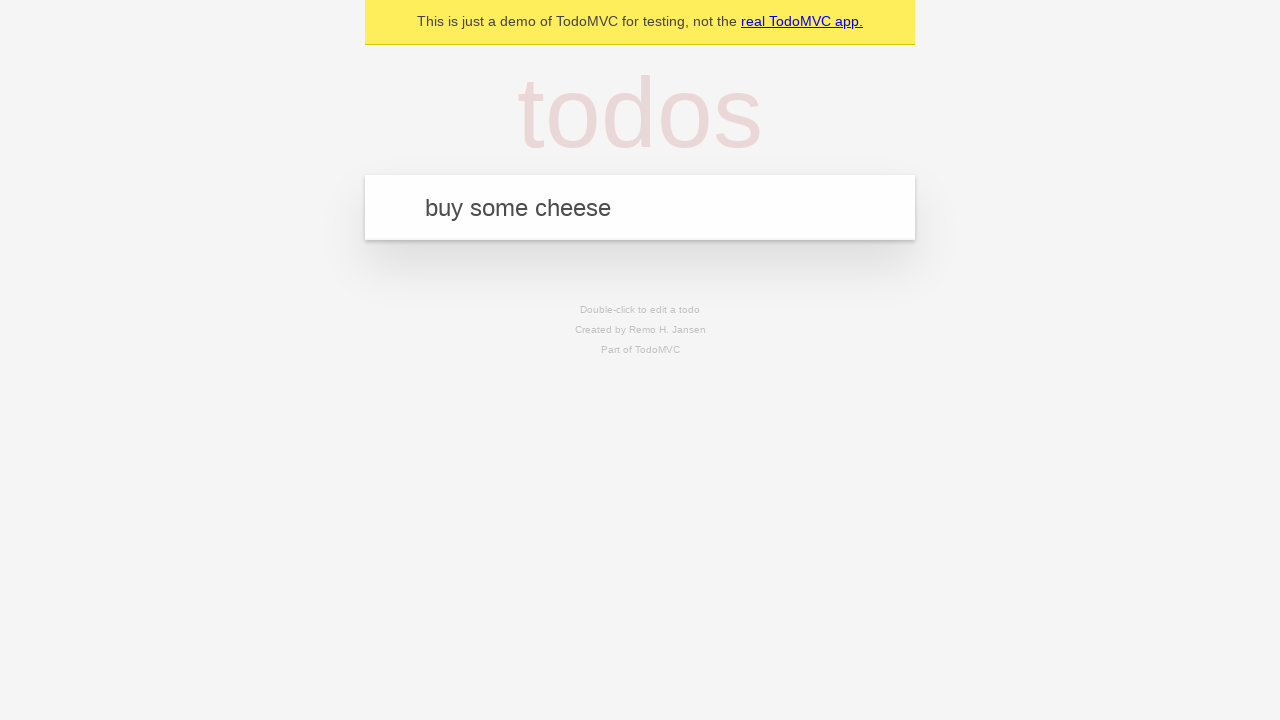

Pressed Enter to add first todo on internal:attr=[placeholder="What needs to be done?"i]
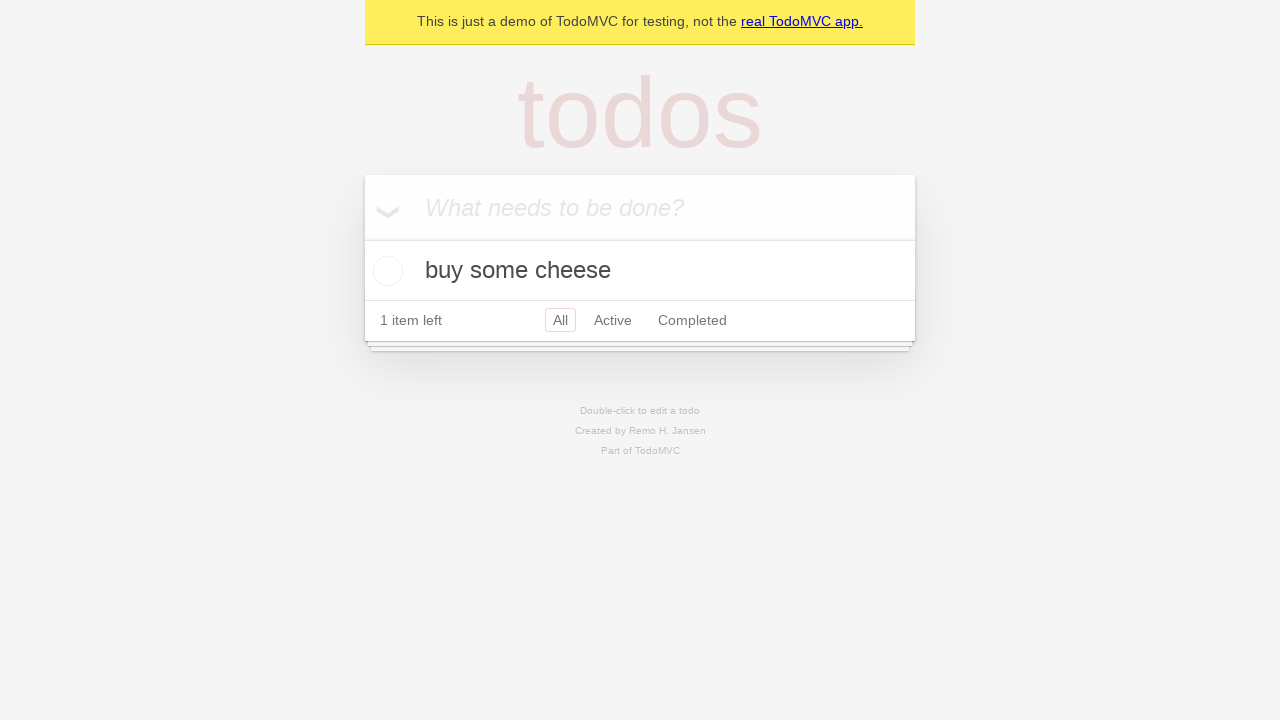

Filled todo input with 'feed the cat' on internal:attr=[placeholder="What needs to be done?"i]
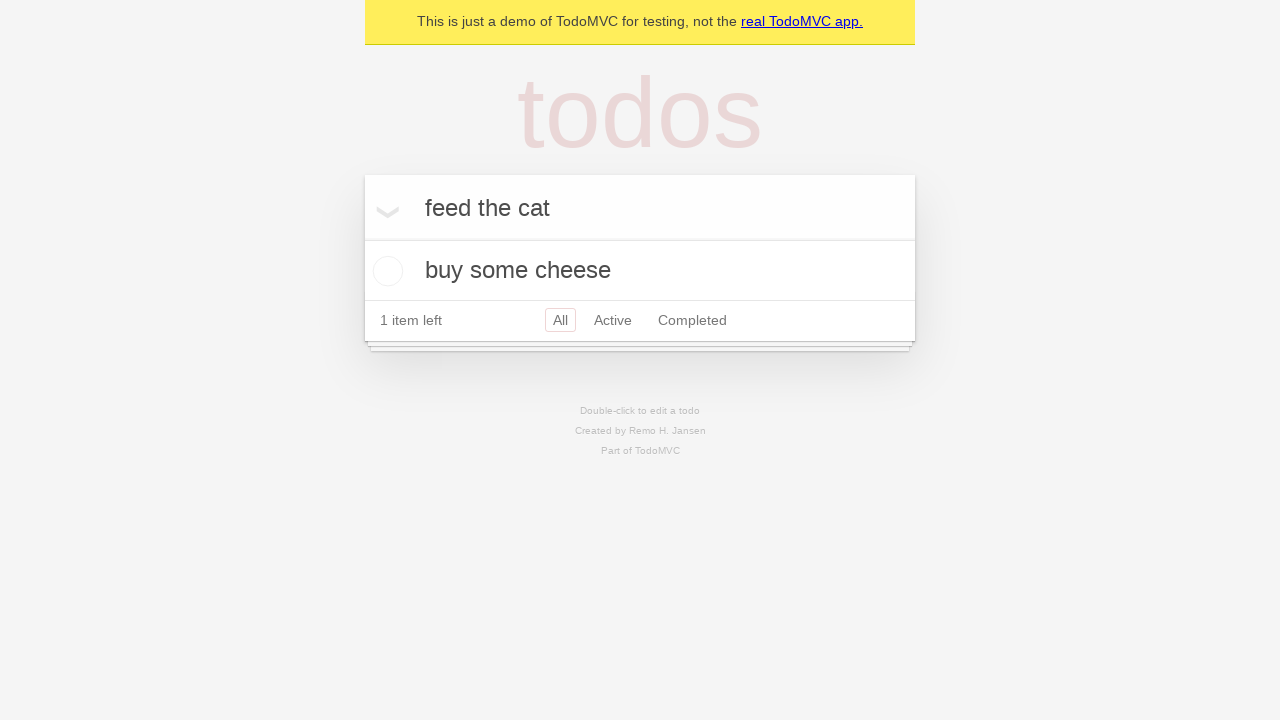

Pressed Enter to add second todo on internal:attr=[placeholder="What needs to be done?"i]
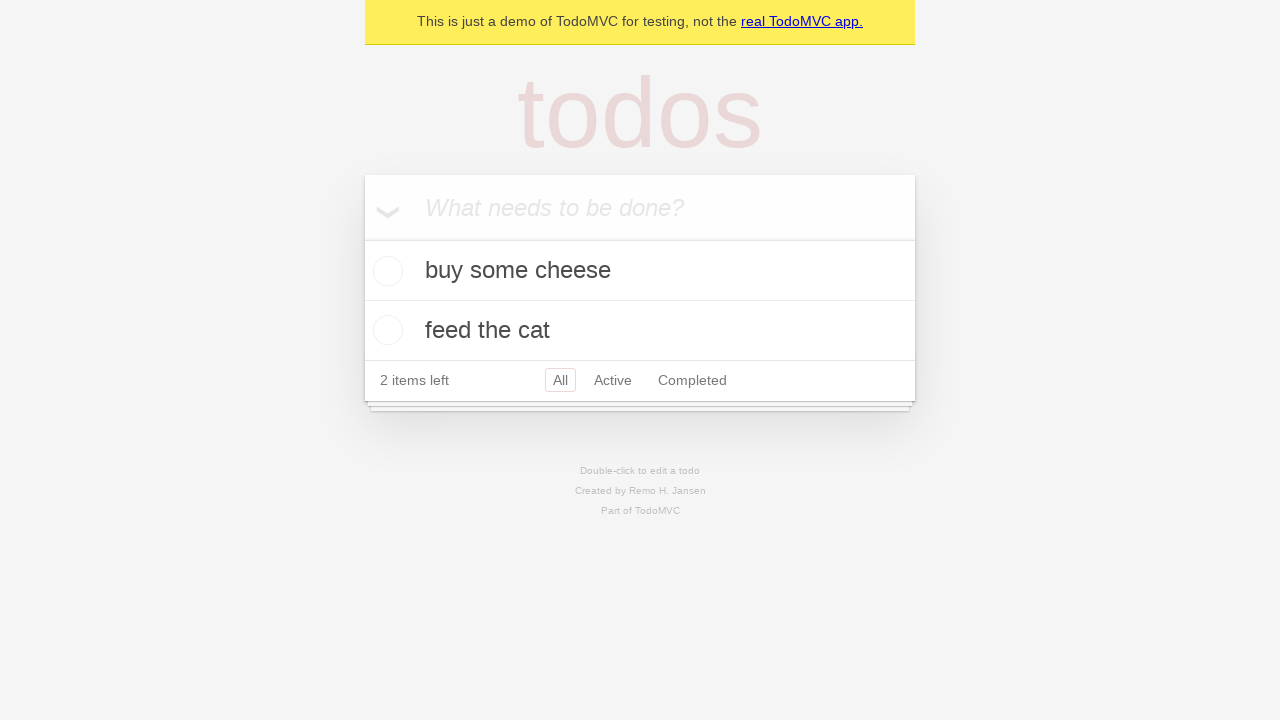

Filled todo input with 'book a doctors appointment' on internal:attr=[placeholder="What needs to be done?"i]
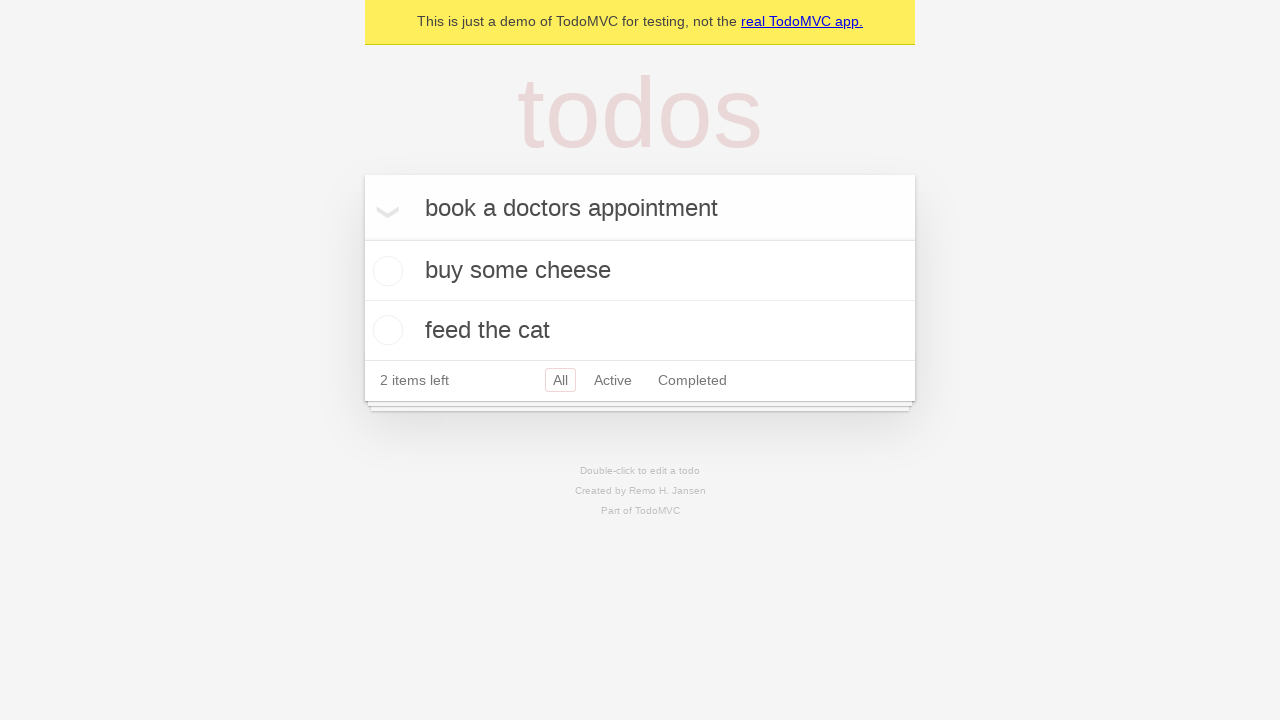

Pressed Enter to add third todo on internal:attr=[placeholder="What needs to be done?"i]
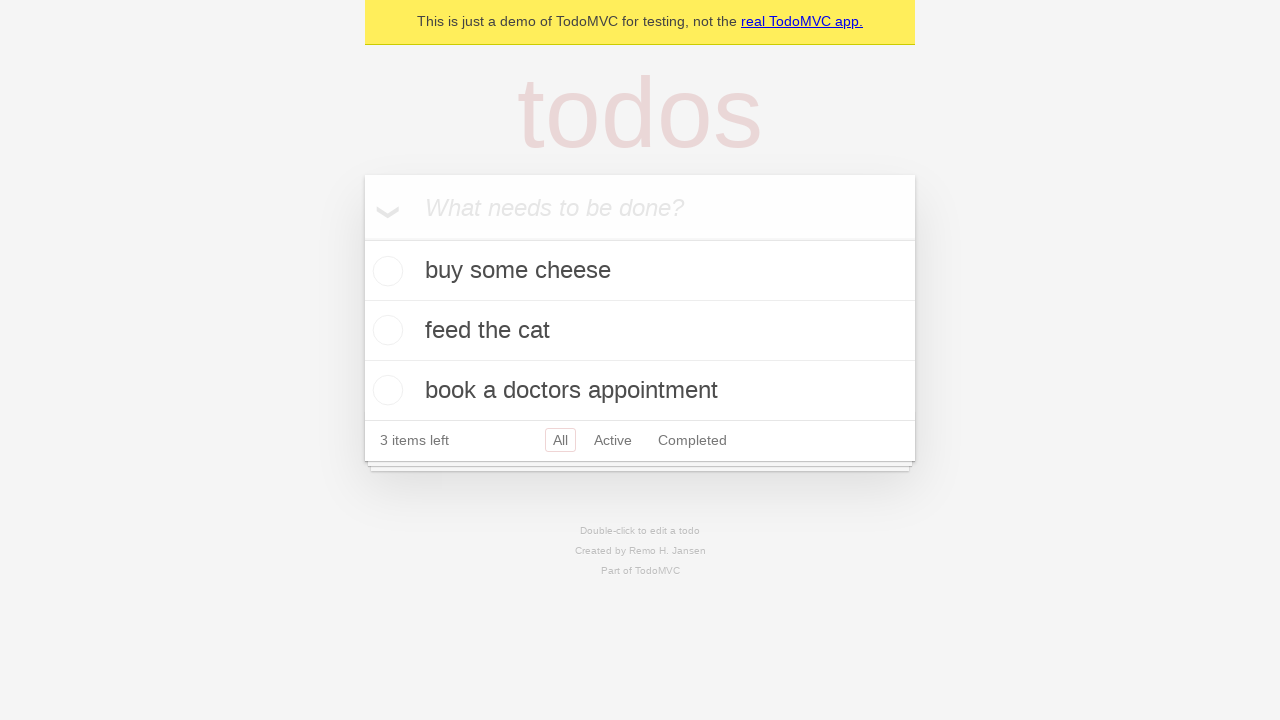

Checked the first todo item at (385, 271) on .todo-list li .toggle >> nth=0
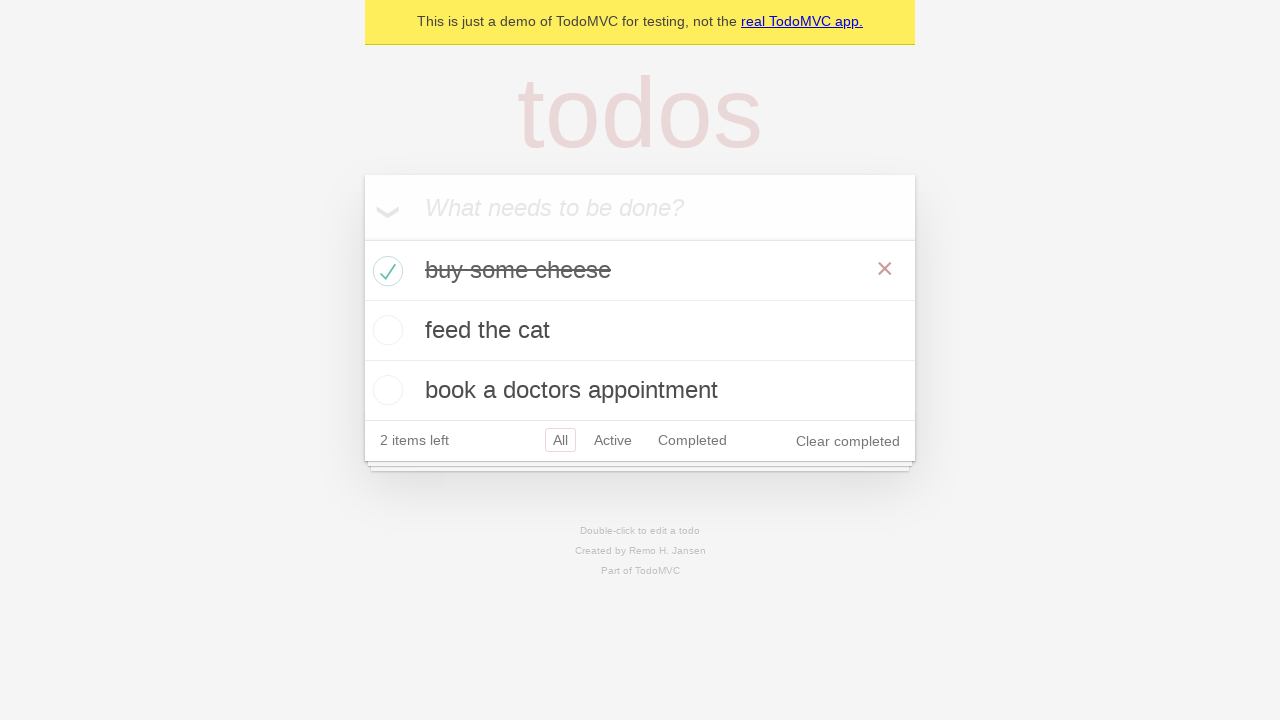

Clear completed button appeared
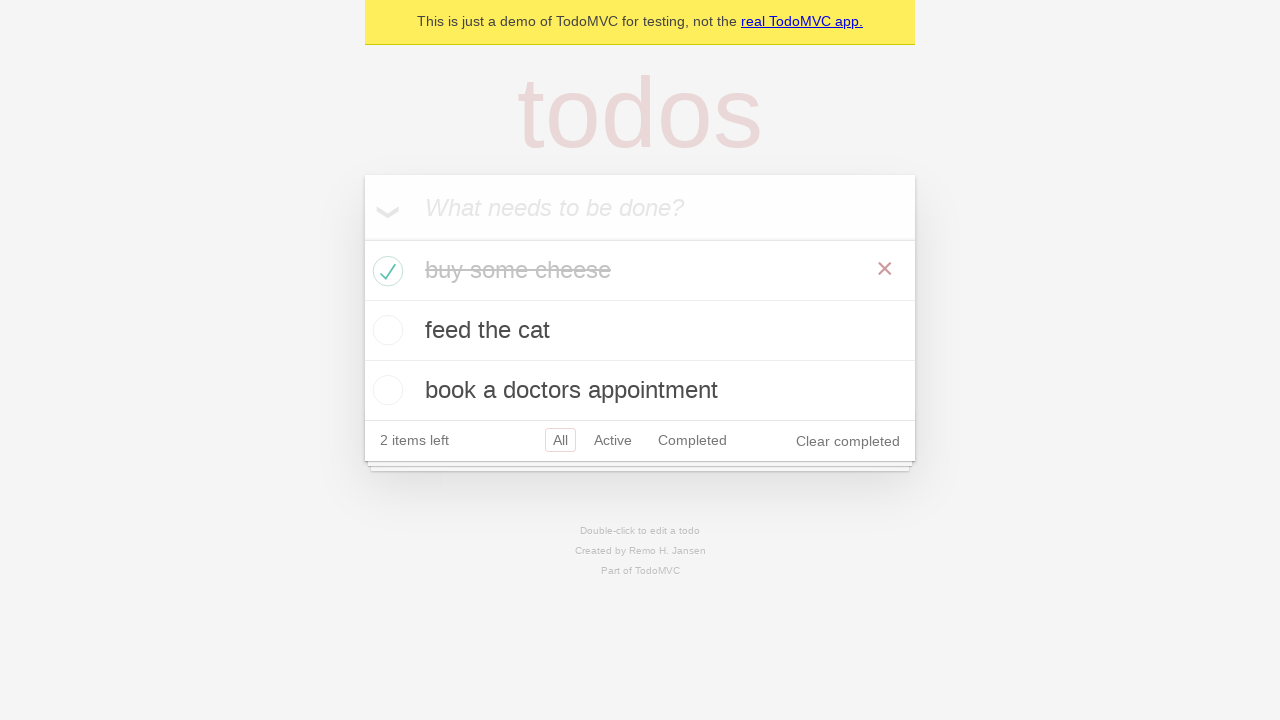

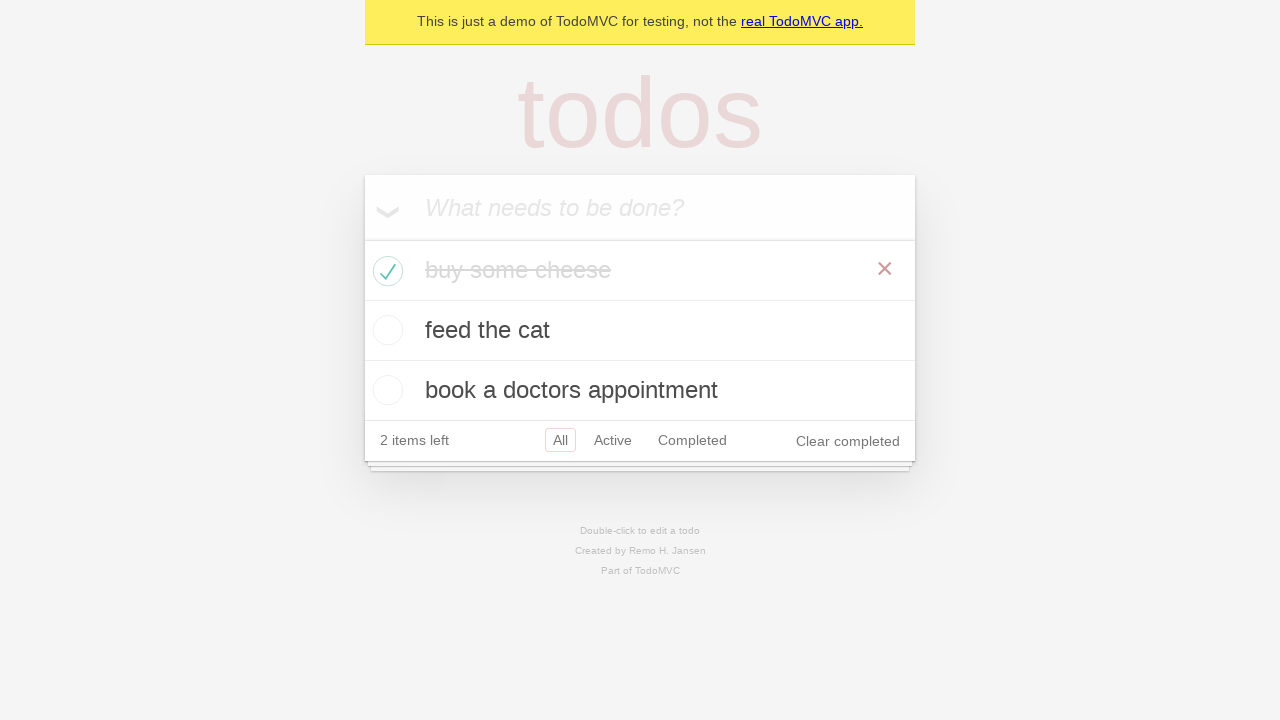